Tests window handling by clicking a link that opens a new window, switching between windows, and verifying content in each window

Starting URL: https://the-internet.herokuapp.com/windows

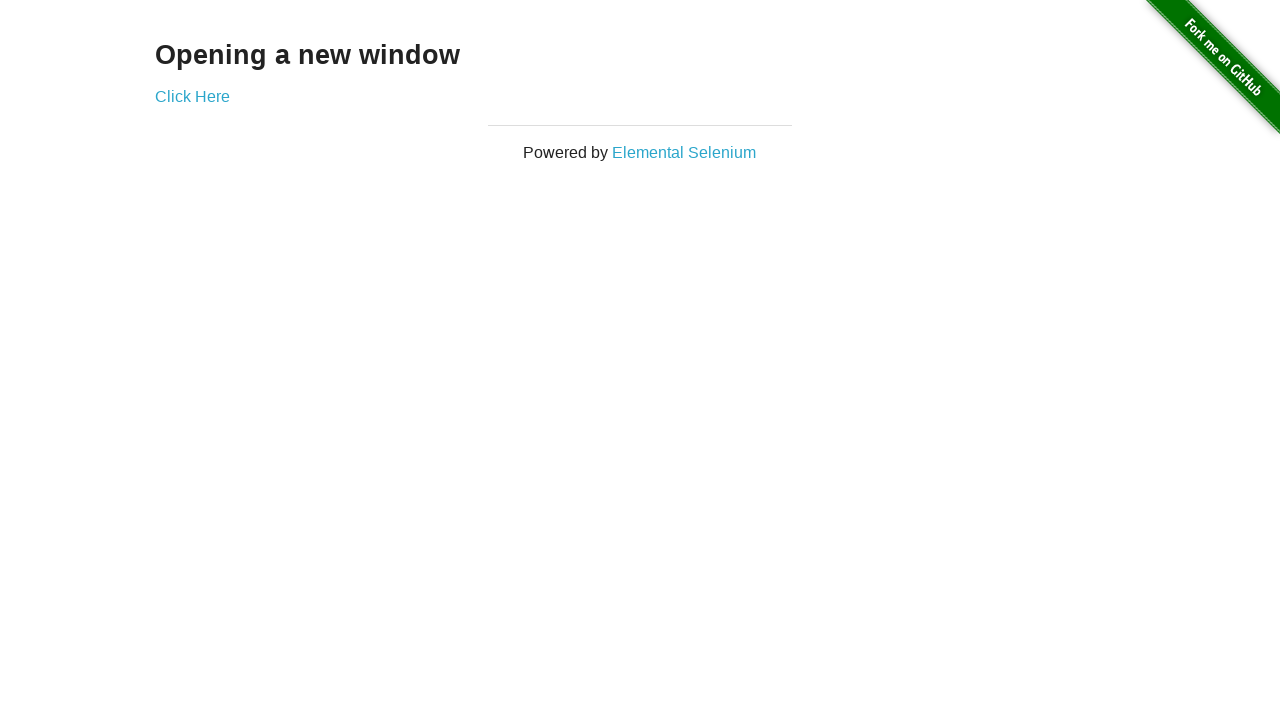

Clicked 'Click Here' link to open new window at (192, 96) on xpath=//a[normalize-space()='Click Here']
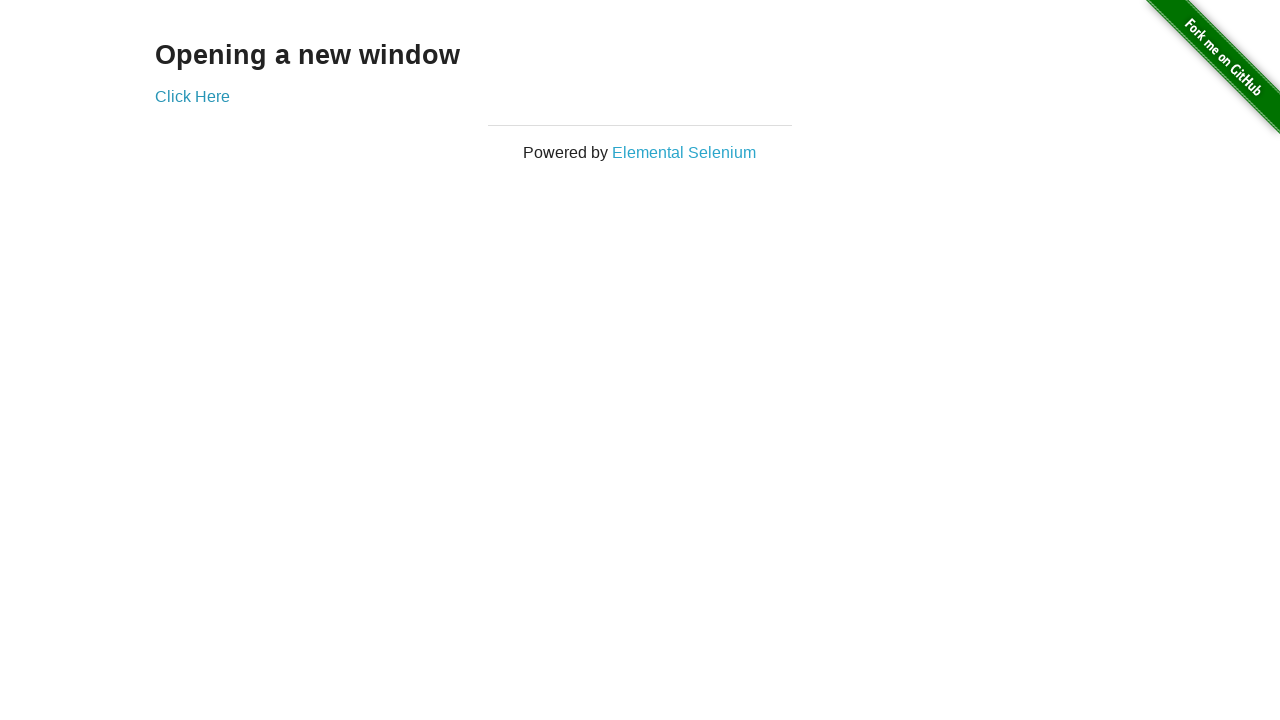

New window page loaded completely
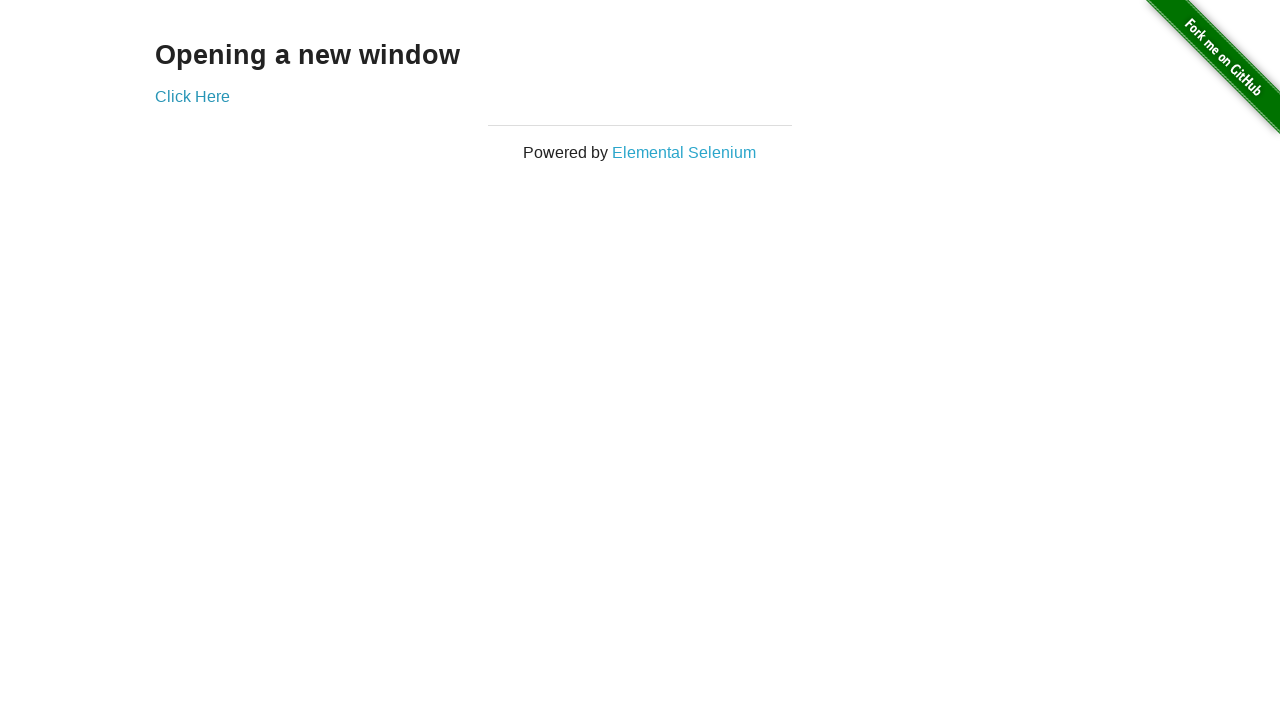

Verified 'New Window' heading text in new window
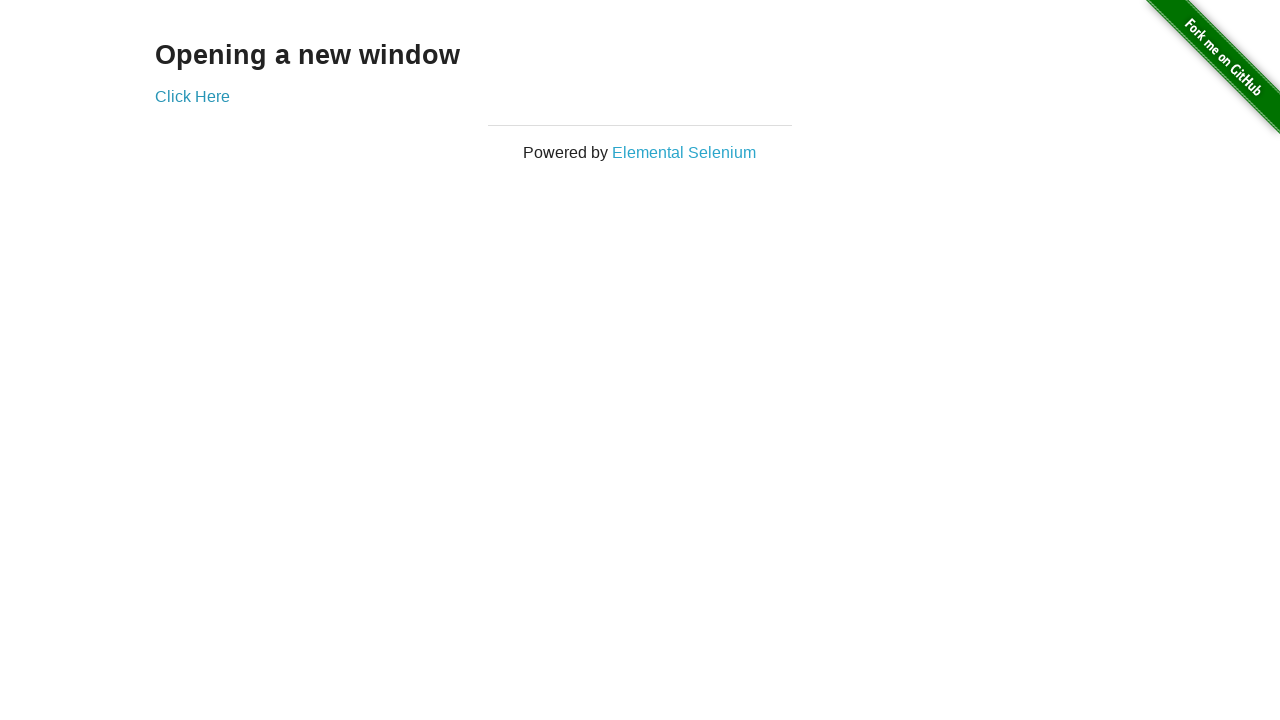

Verified 'Opening a new window' heading text in original window
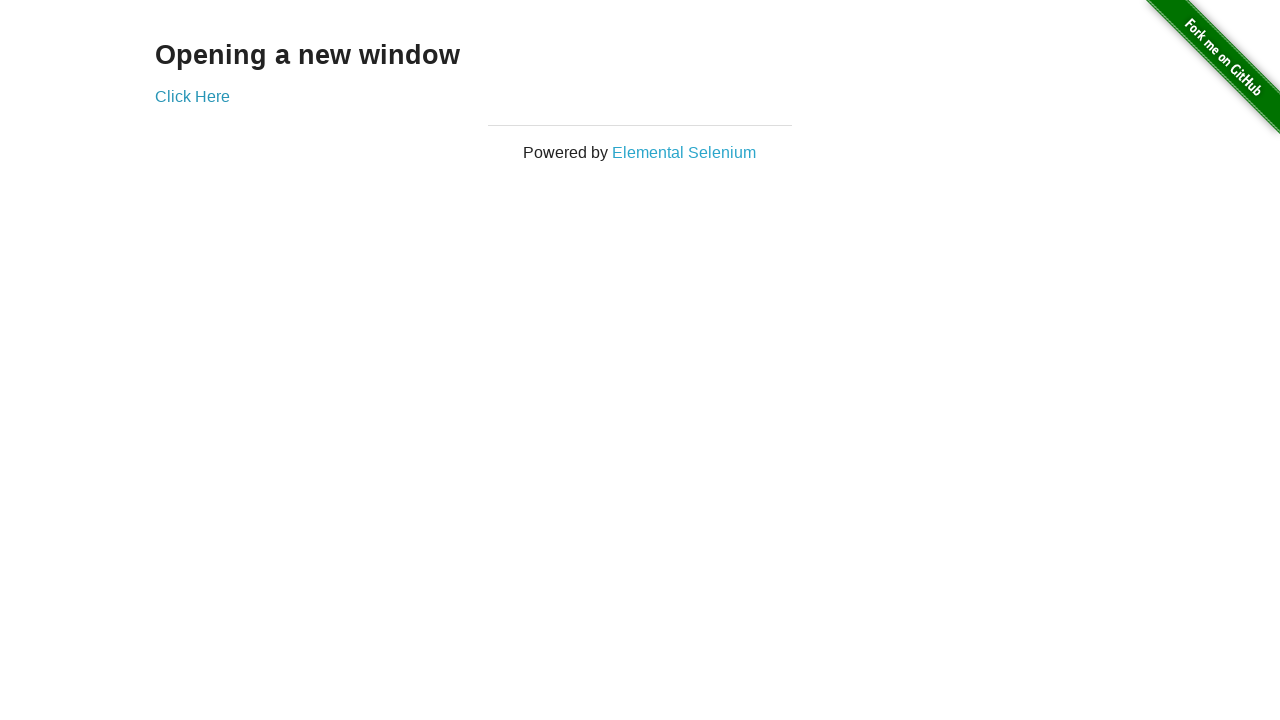

Closed the new window
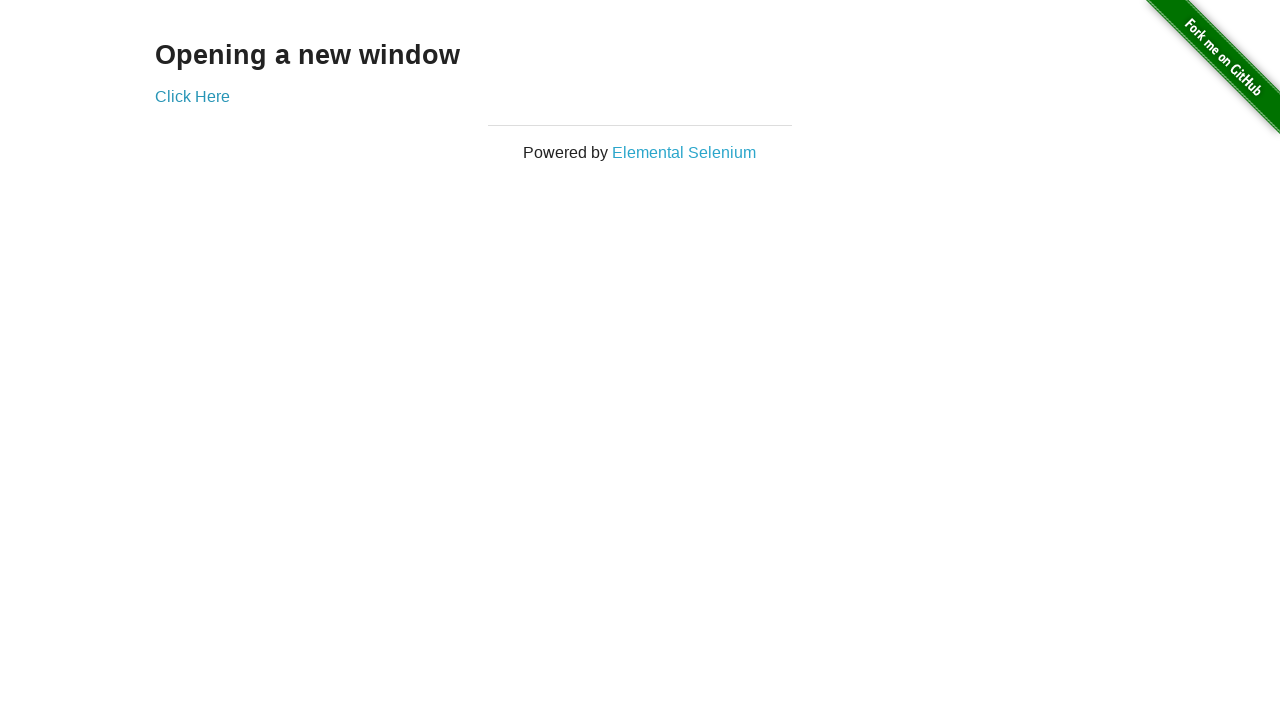

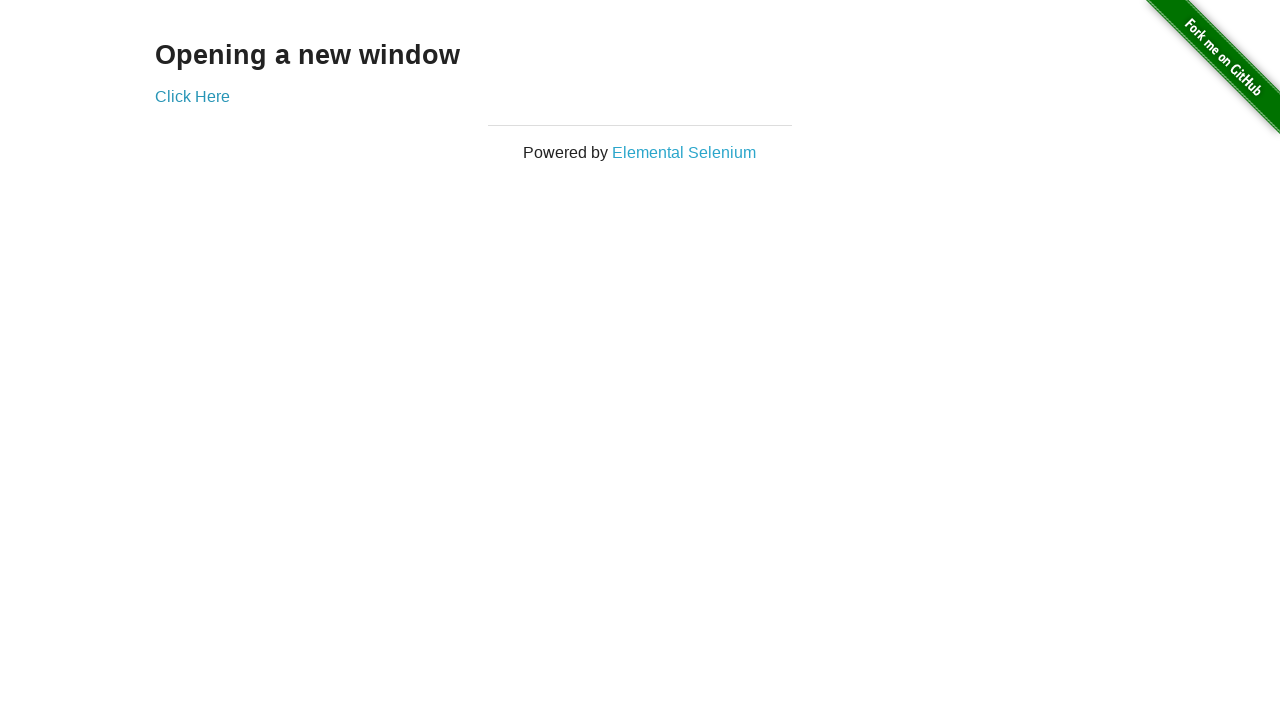